Tests that the page title matches the expected OrangeHRM title

Starting URL: https://opensource-demo.orangehrmlive.com/web/index.php/auth/login

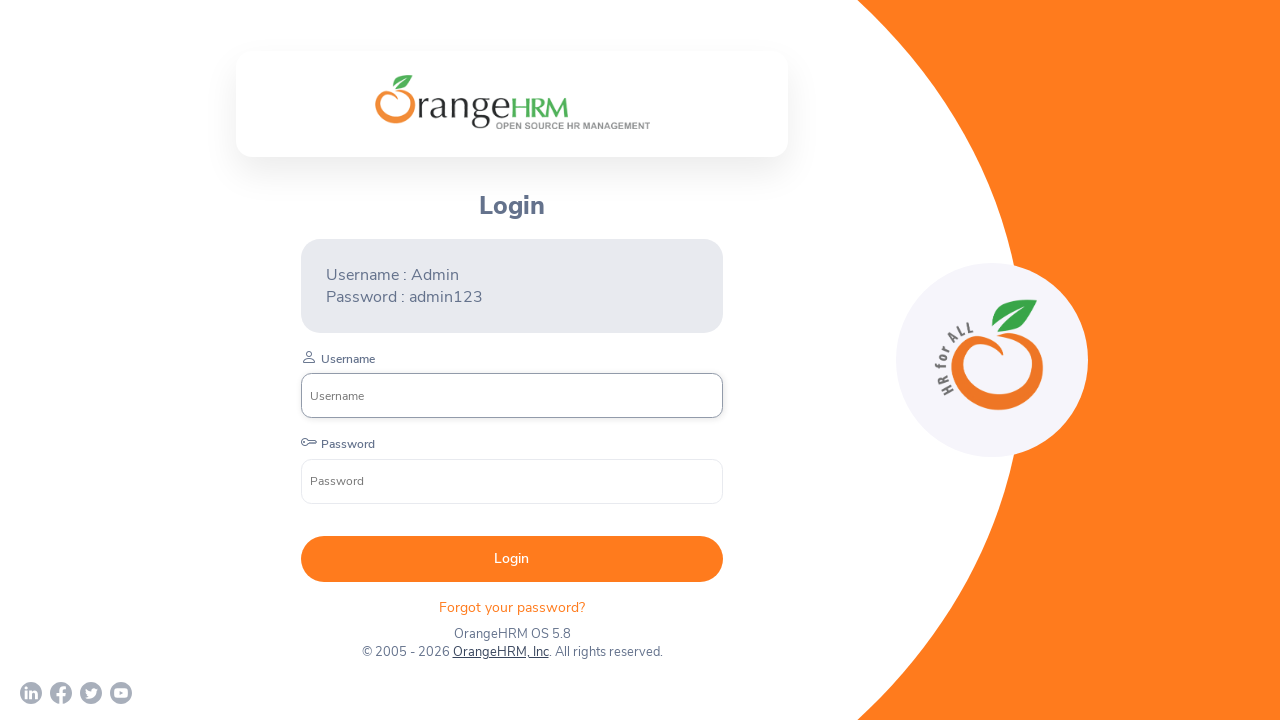

Waited for page to reach domcontentloaded state
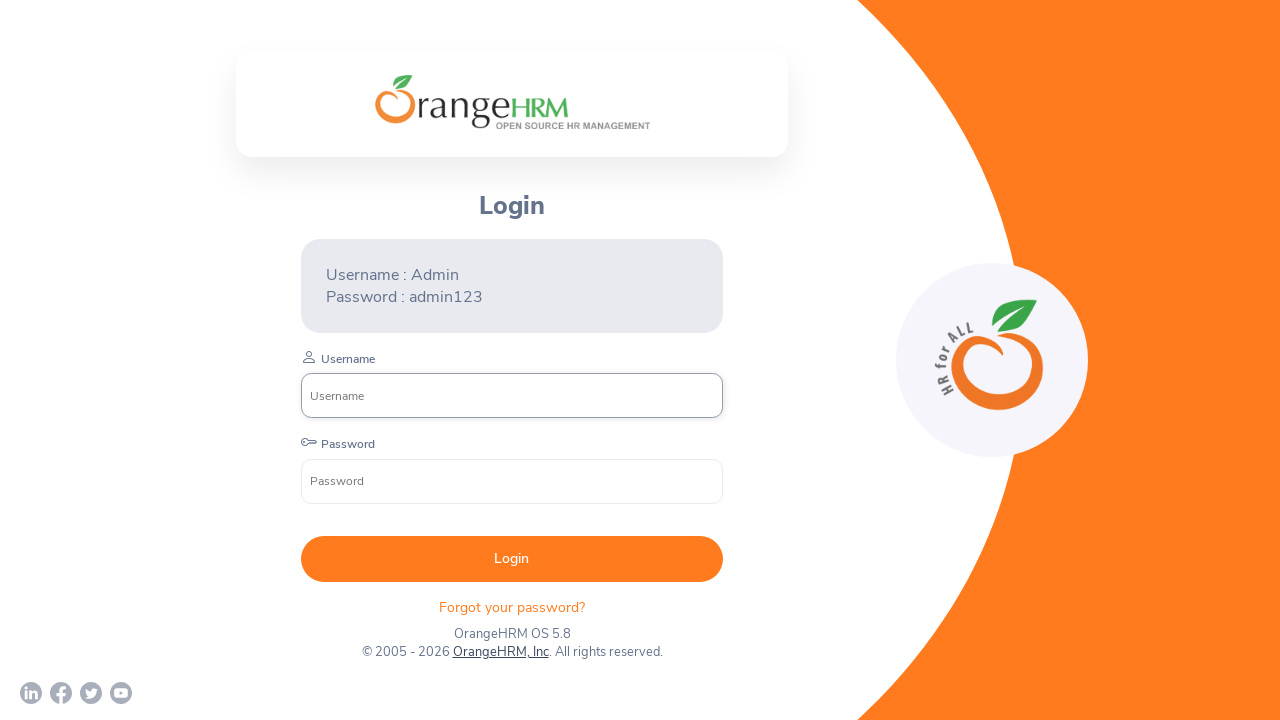

Verified page title contains 'OrangeHRM' - testHomePageTitle passed
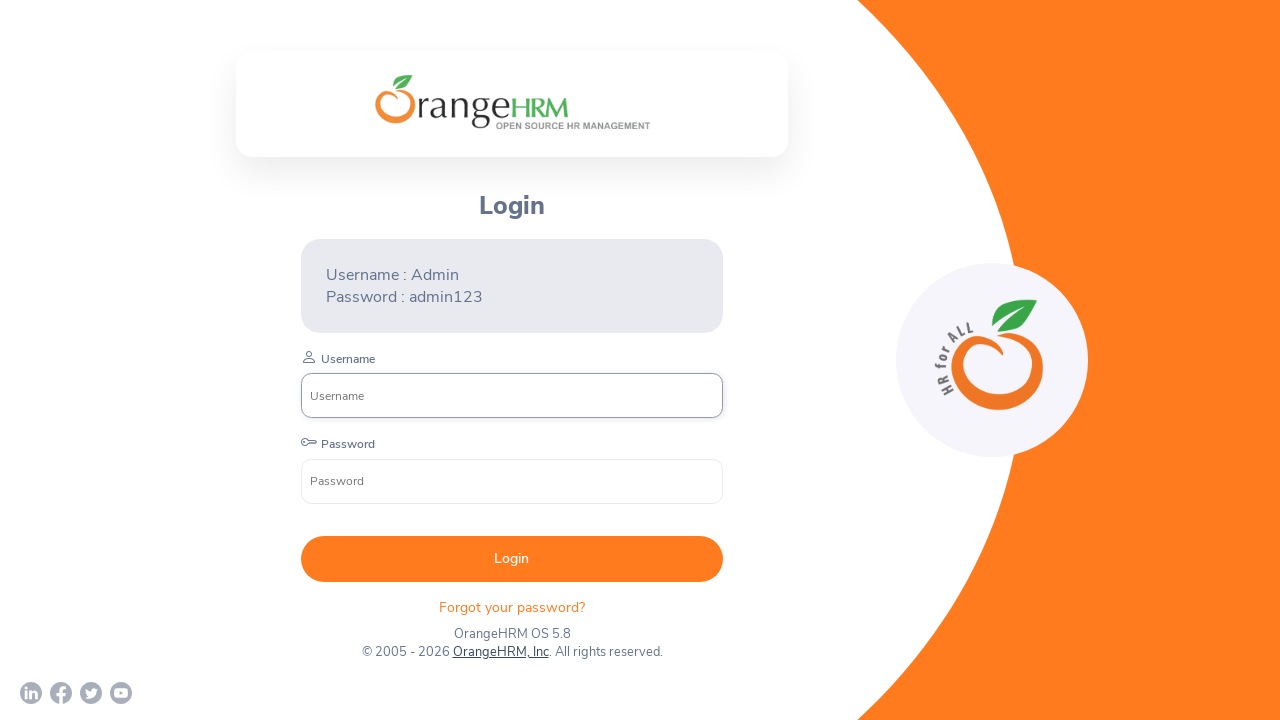

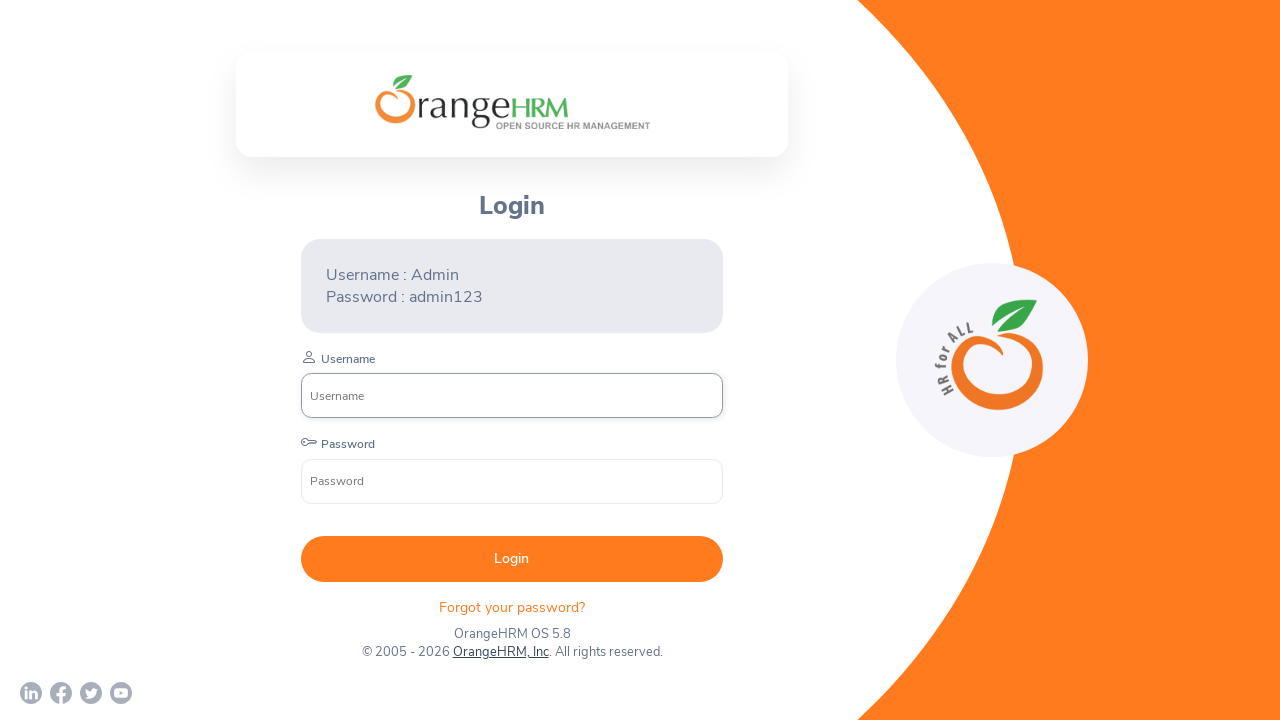